Tests auto-suggestive dropdown functionality by typing partial text and selecting a specific option from the suggestions

Starting URL: https://rahulshettyacademy.com/dropdownsPractise/

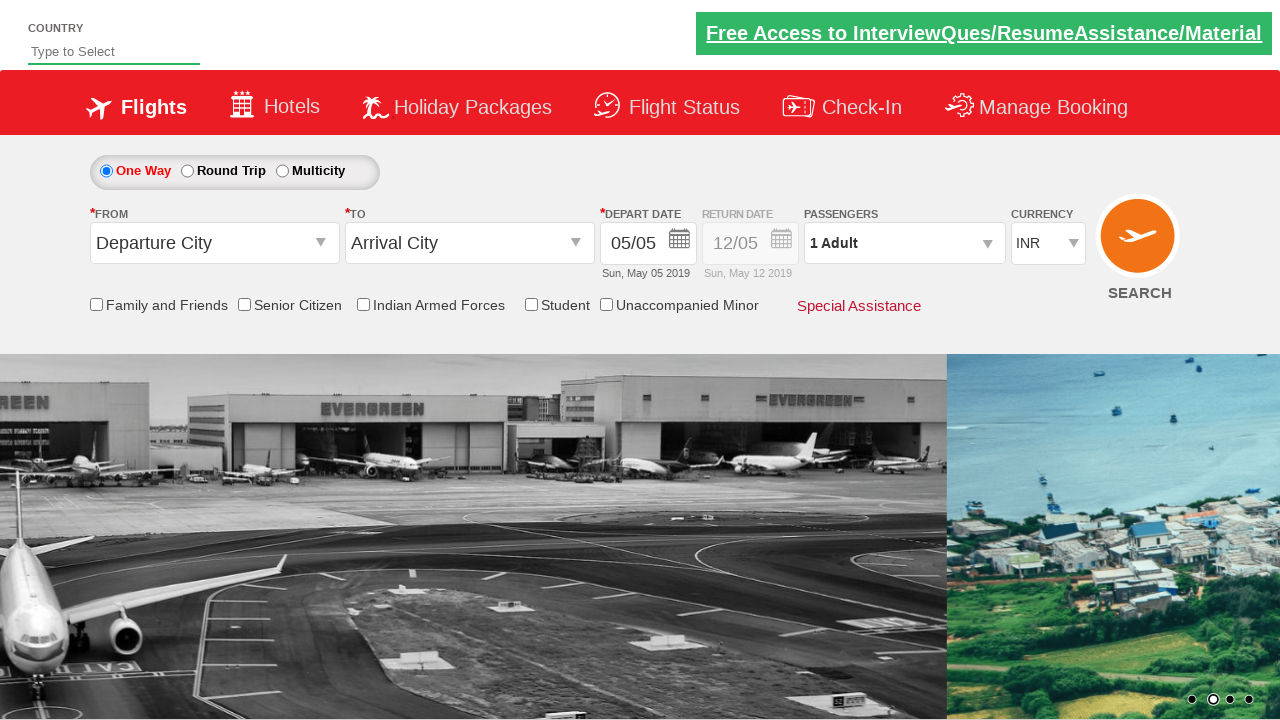

Filled auto-suggest field with 'ind' on #autosuggest
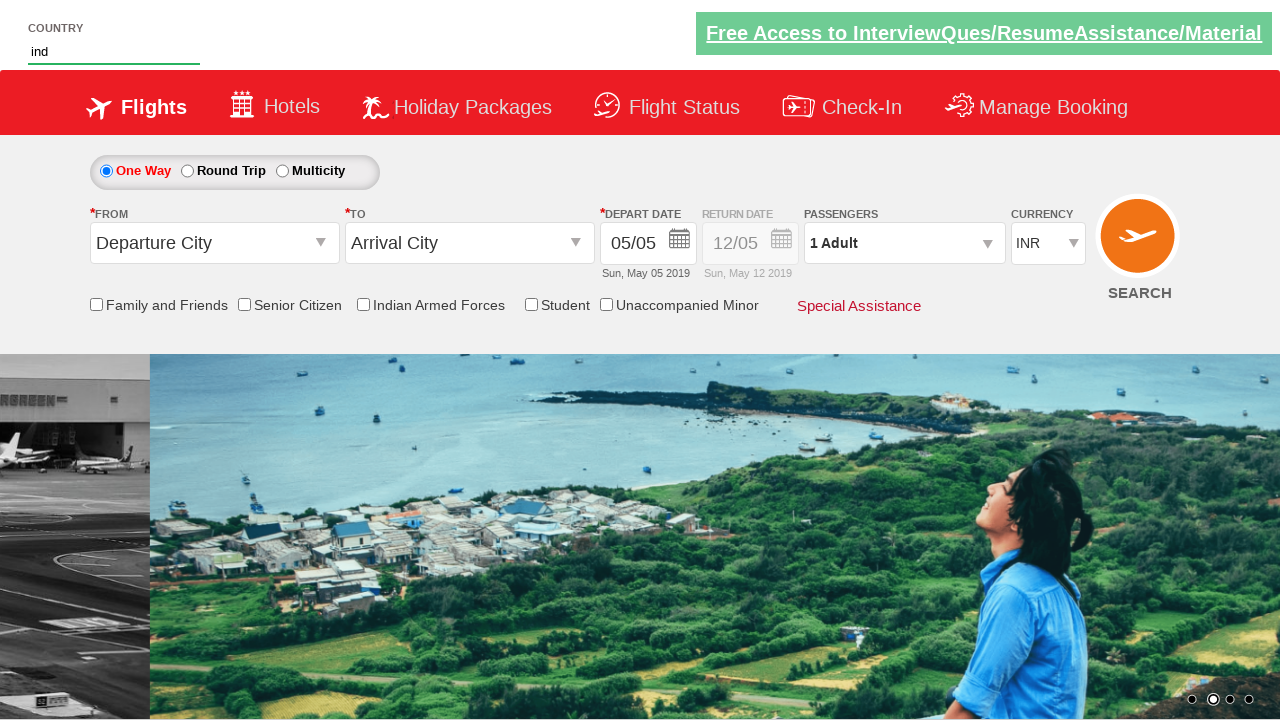

Auto-suggestion dropdown appeared
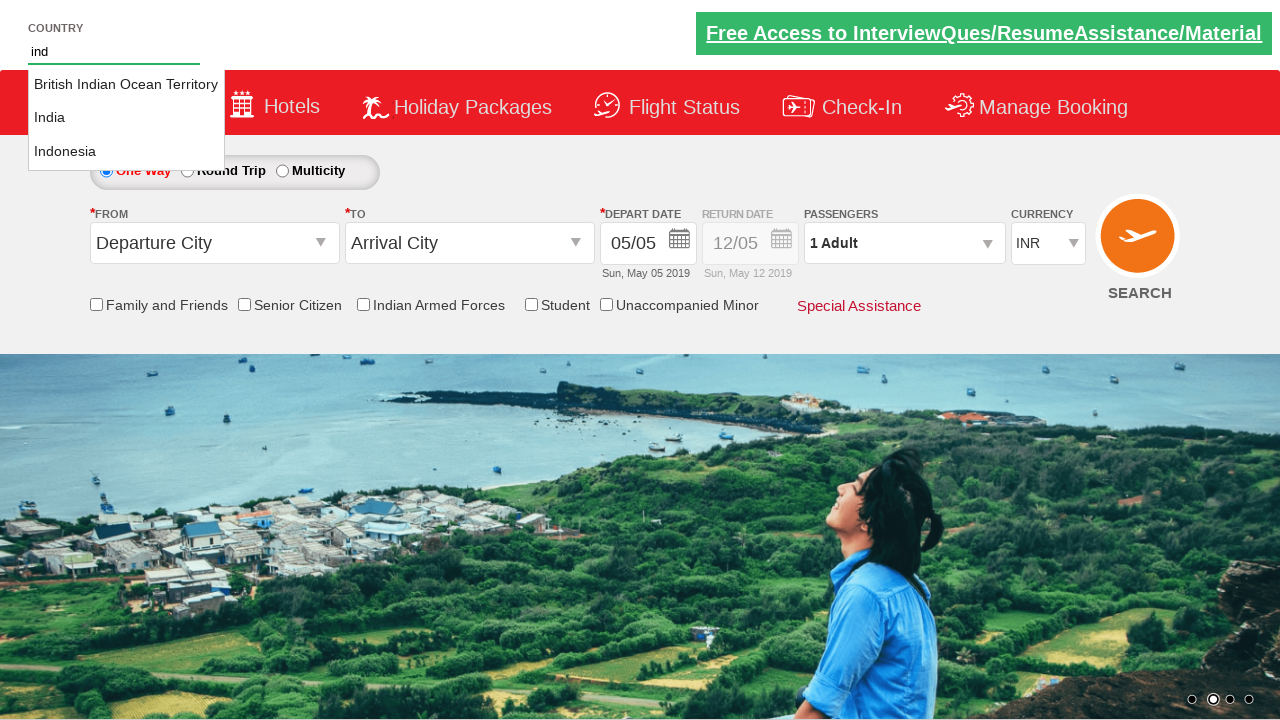

Retrieved all suggestion options from dropdown
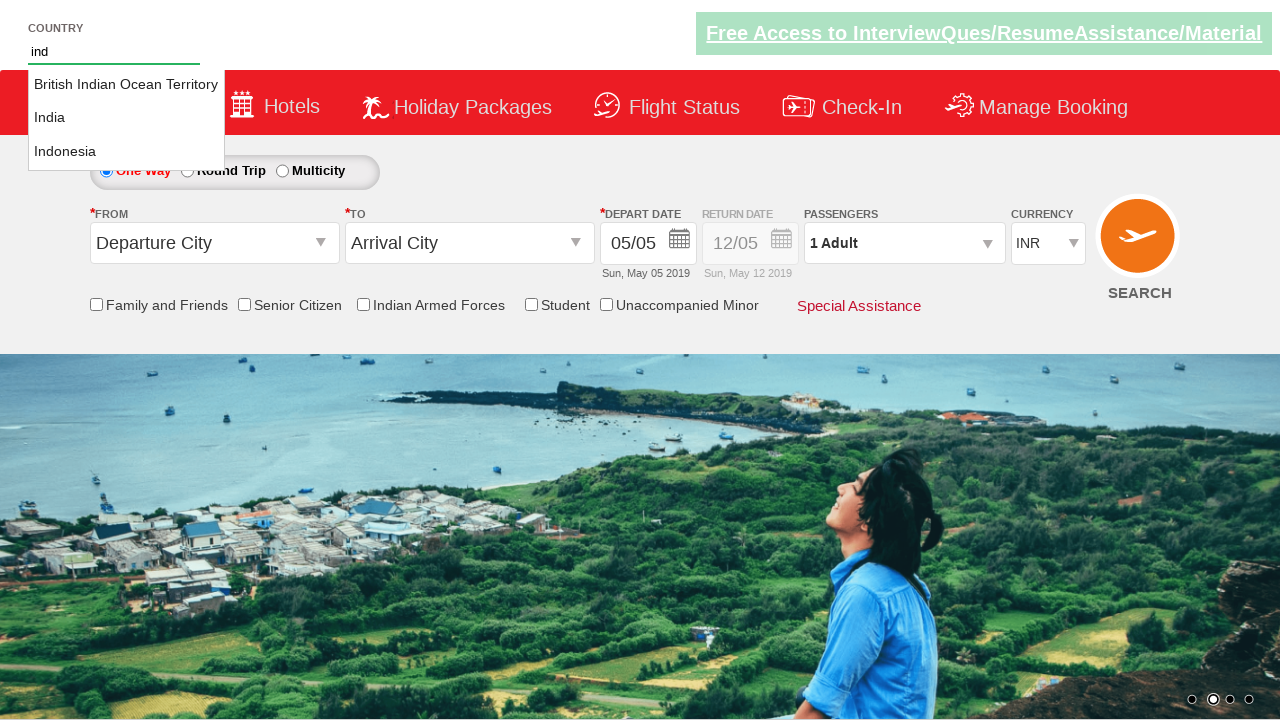

Selected 'India' from auto-suggestions at (126, 118) on li[class='ui-menu-item'] a >> nth=1
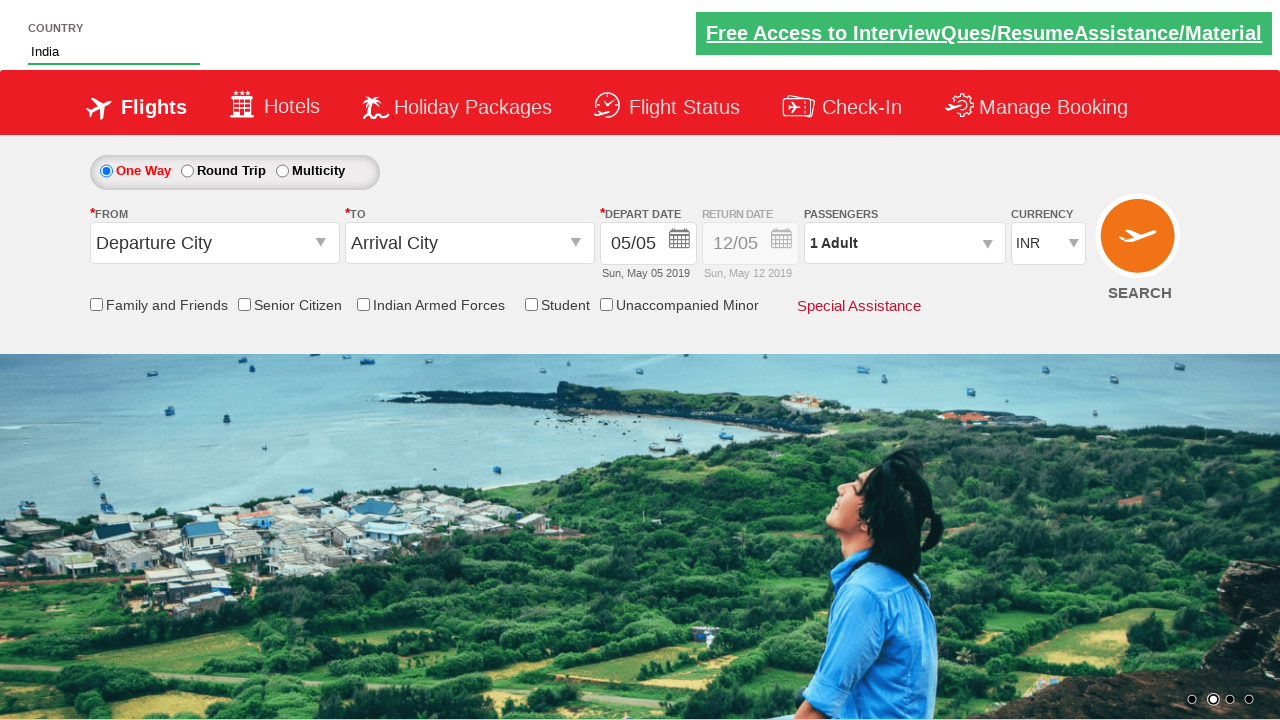

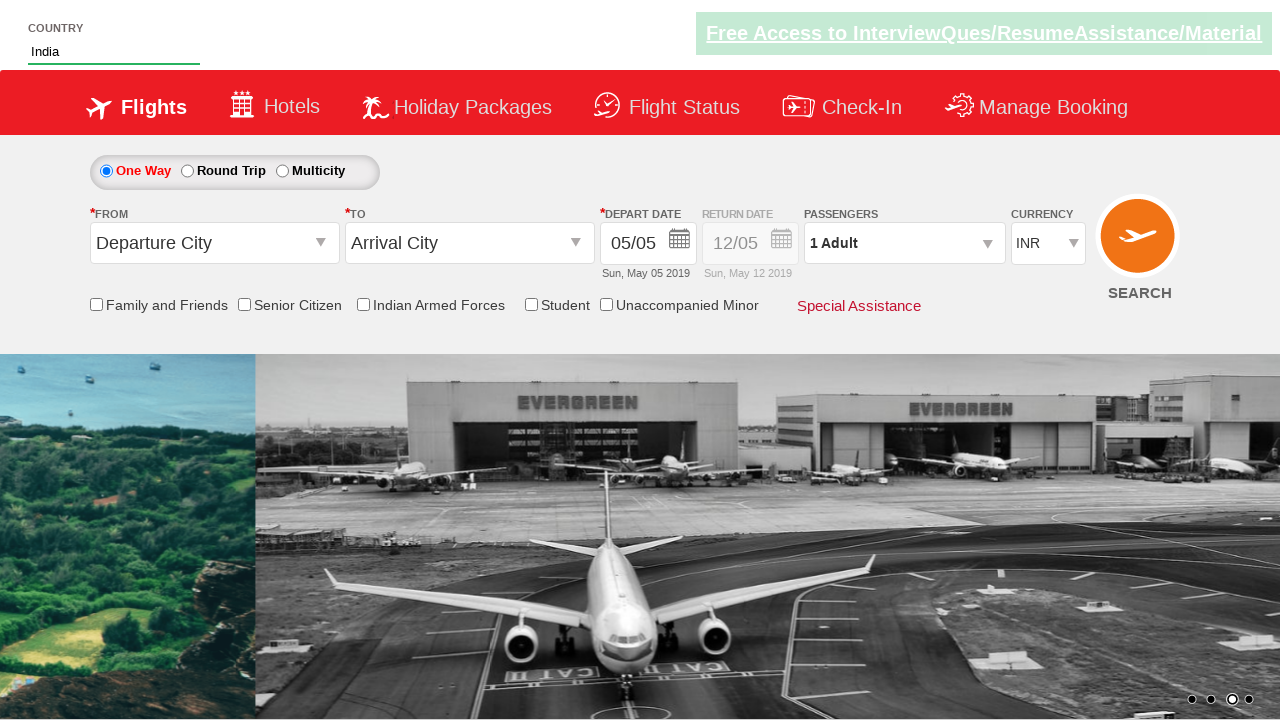